Tests navigation on SpiceJet website by hovering over the "About Us" section in the footer and clicking the "Fleet" link, then verifies the new page title contains "Fleet"

Starting URL: http://spicejet.com/

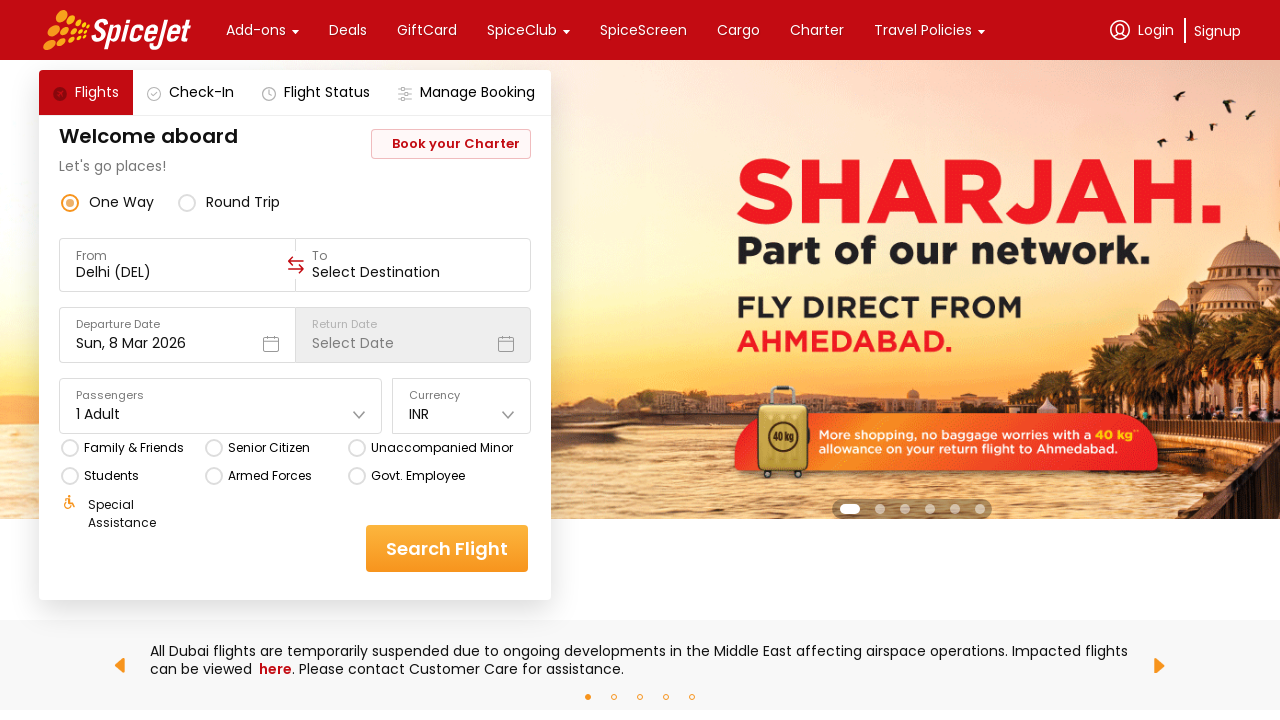

Hovered over 'About Us' section in footer at (147, 360) on xpath=//*[.='About Us']
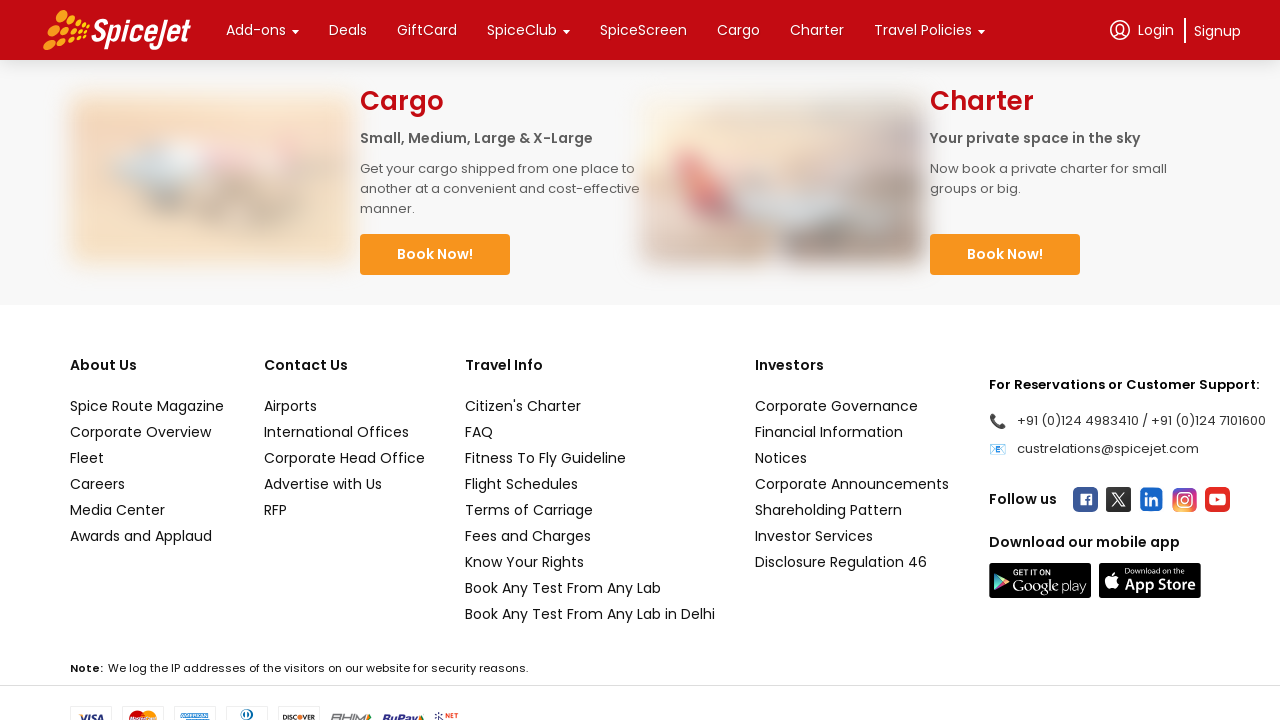

Clicked Fleet link at (147, 458) on xpath=//*[text()='Fleet']
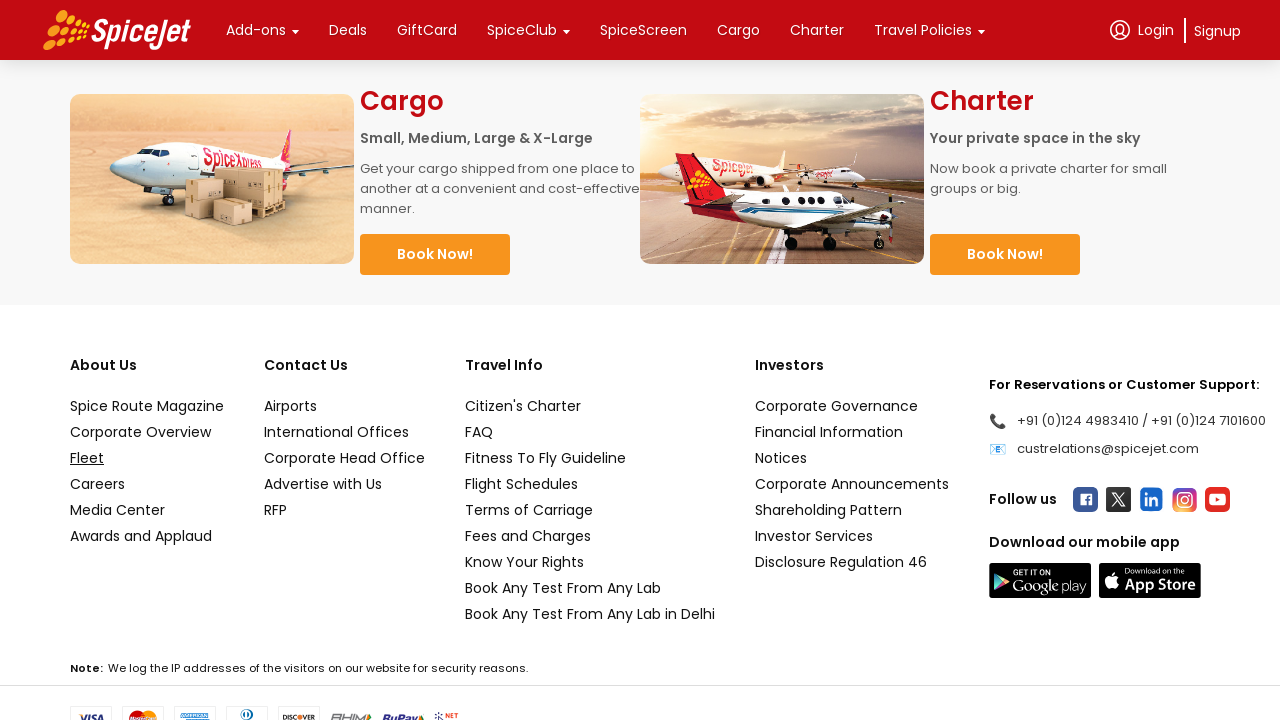

Triggered new page/tab opening with Fleet link click at (147, 458) on xpath=//*[text()='Fleet']
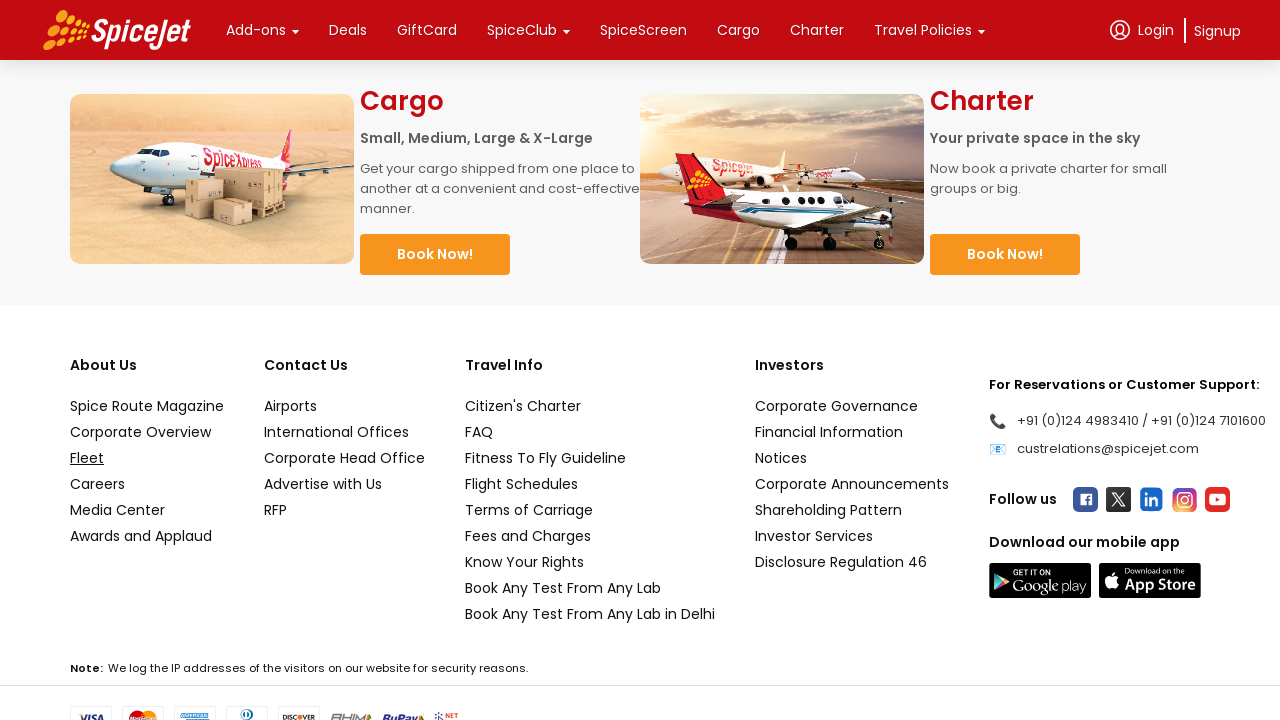

New page loaded and ready
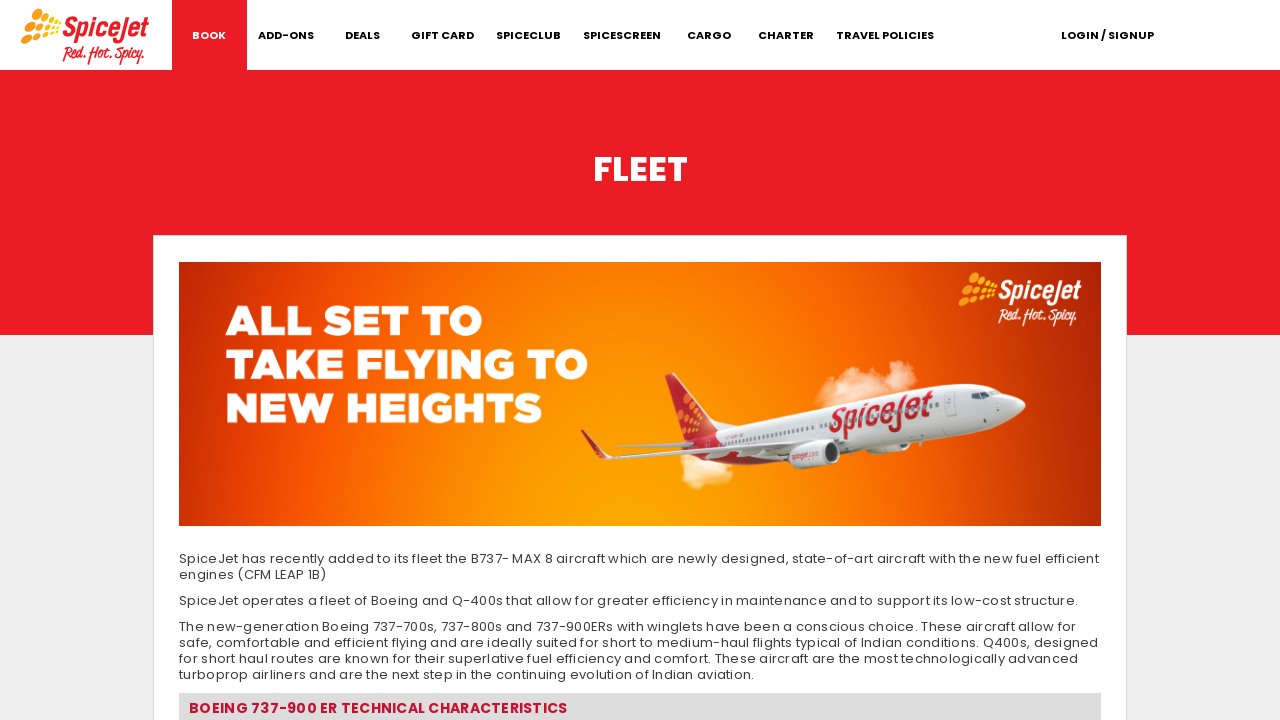

Verified page title contains 'Fleet'
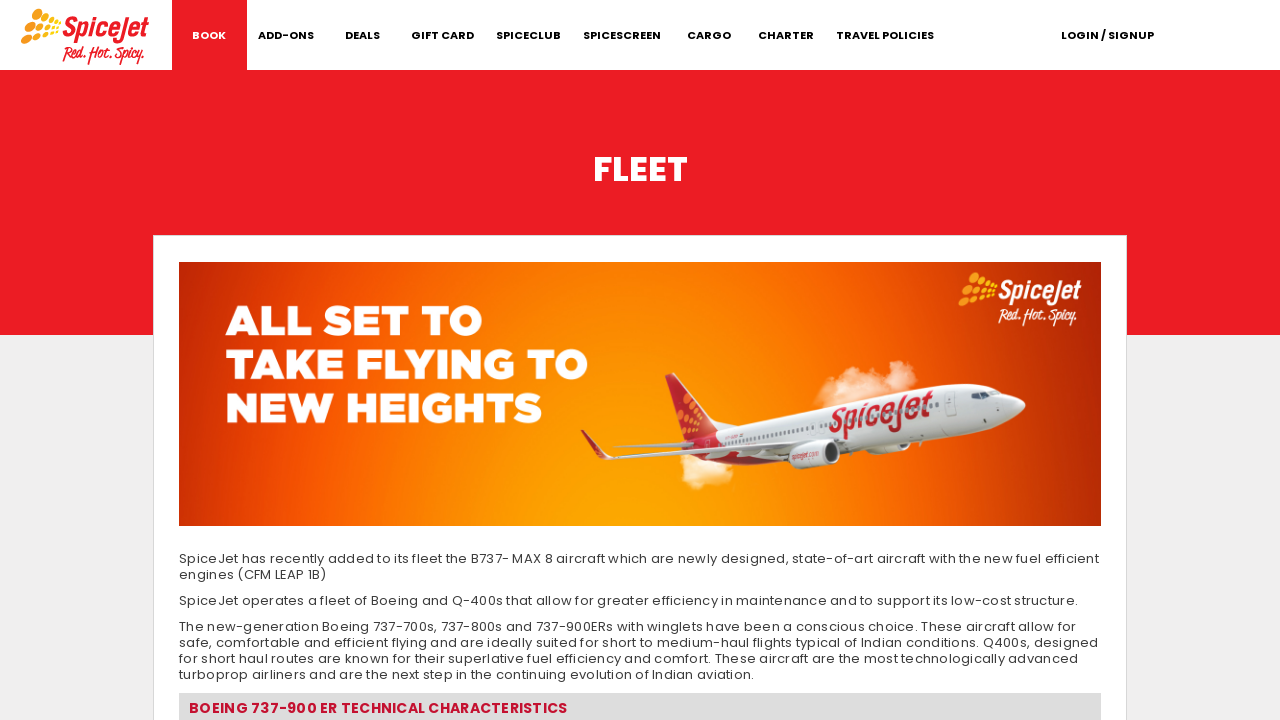

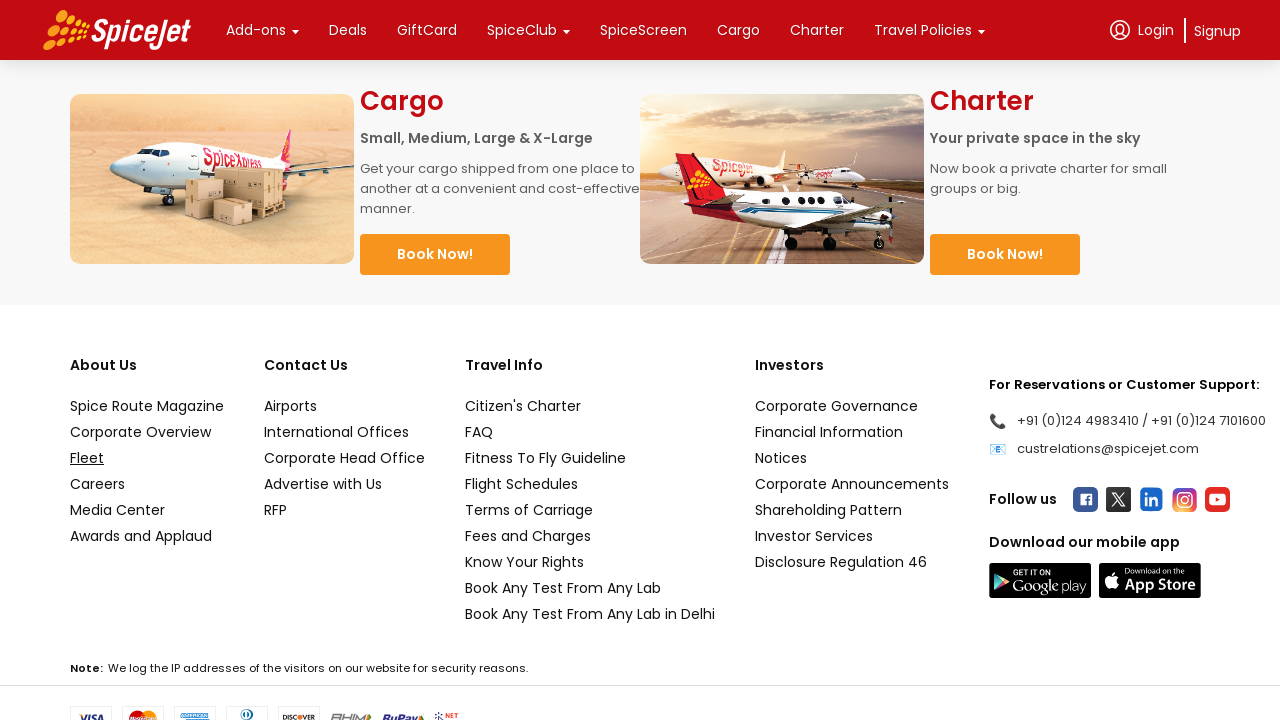